Tests checkbox functionality by selecting every alternate checkbox on the automation practice page

Starting URL: https://rahulshettyacademy.com/AutomationPractice/

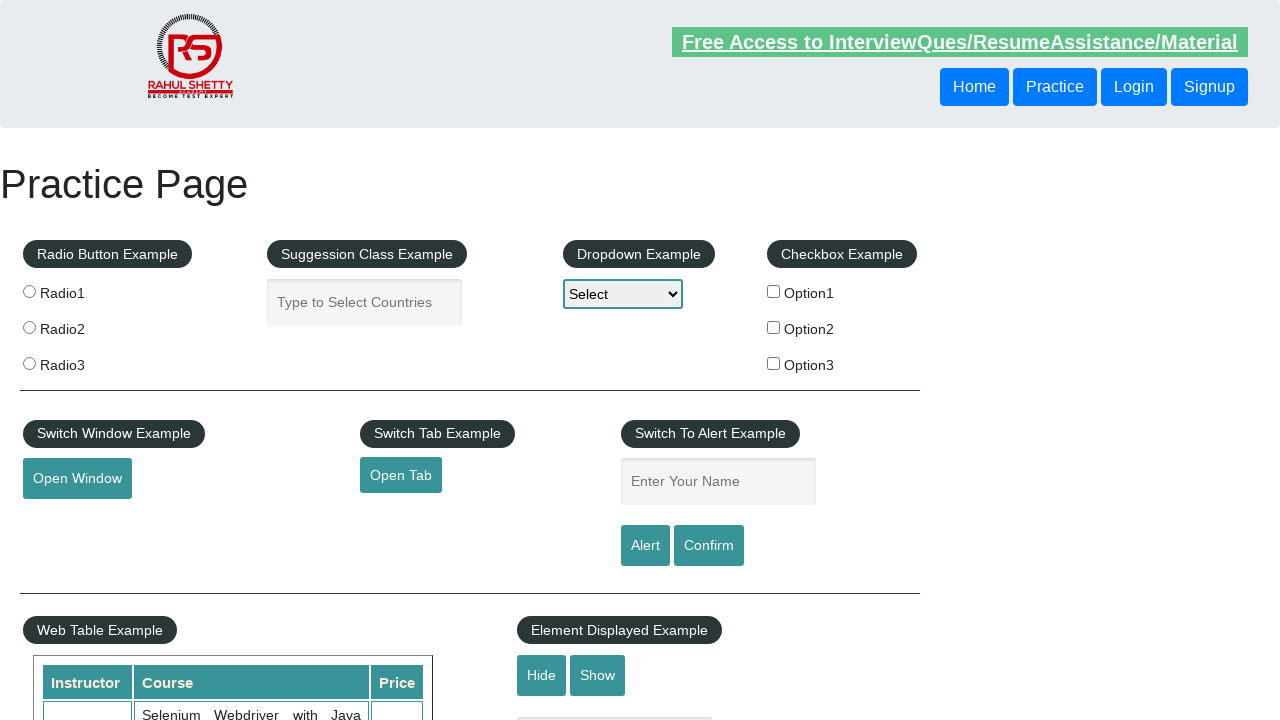

Navigated to automation practice page
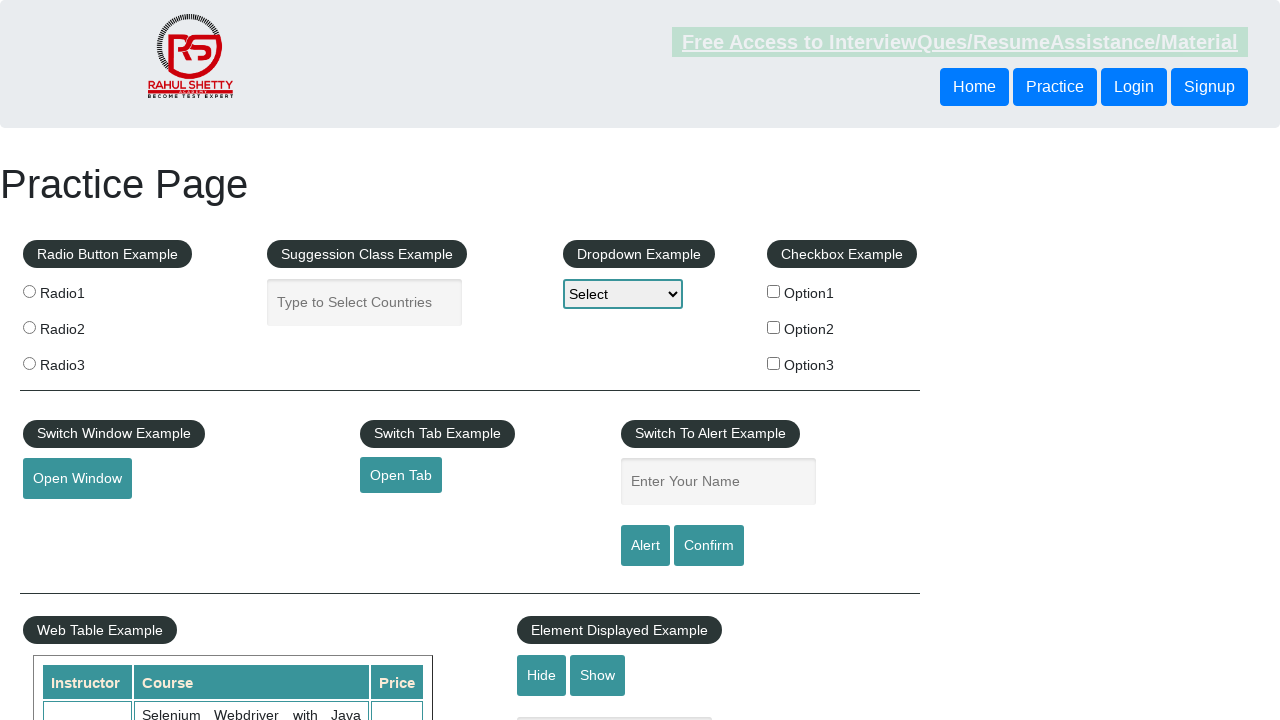

Located all checkboxes on the page
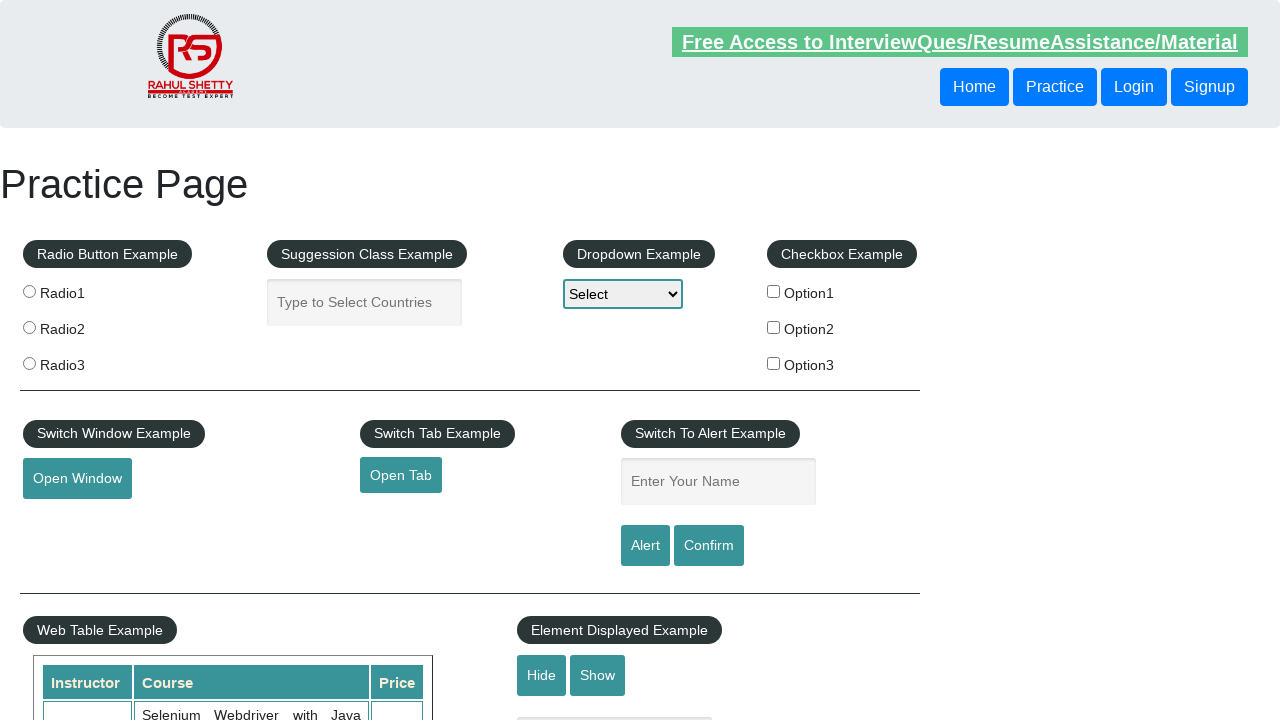

Clicked alternate checkbox at index 0 at (774, 291) on input[type='checkbox'] >> nth=0
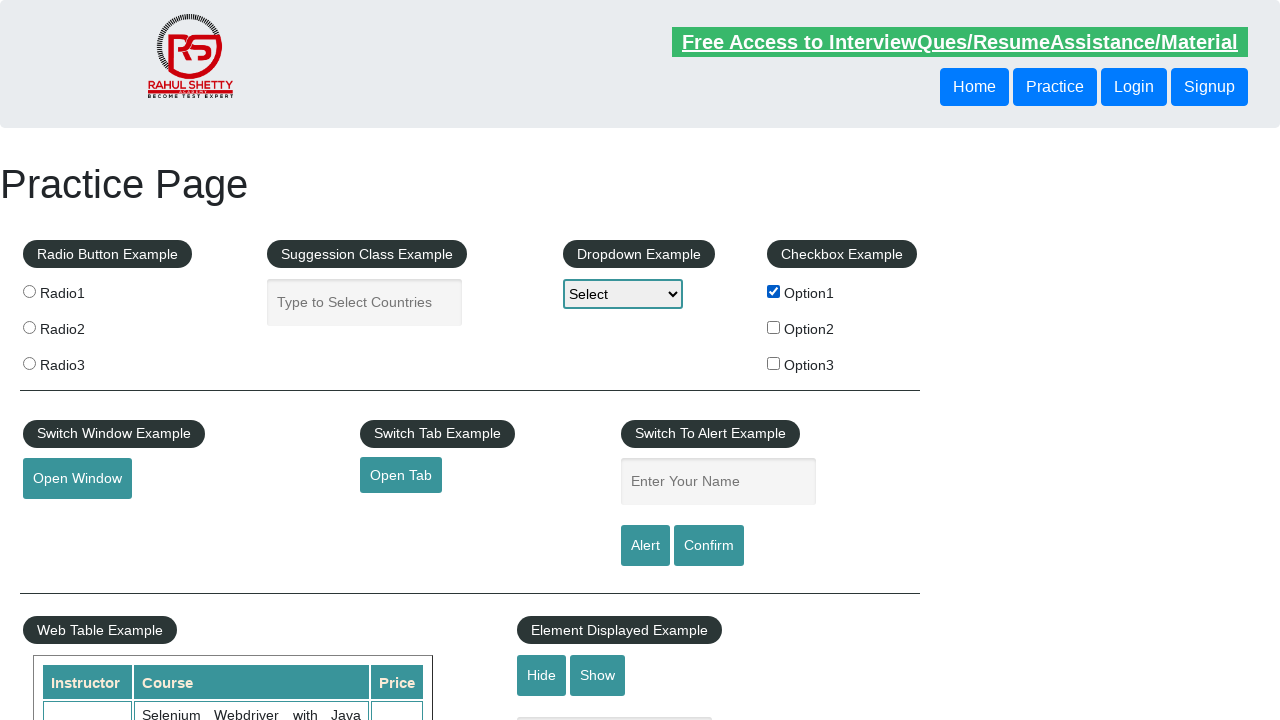

Clicked alternate checkbox at index 2 at (774, 363) on input[type='checkbox'] >> nth=2
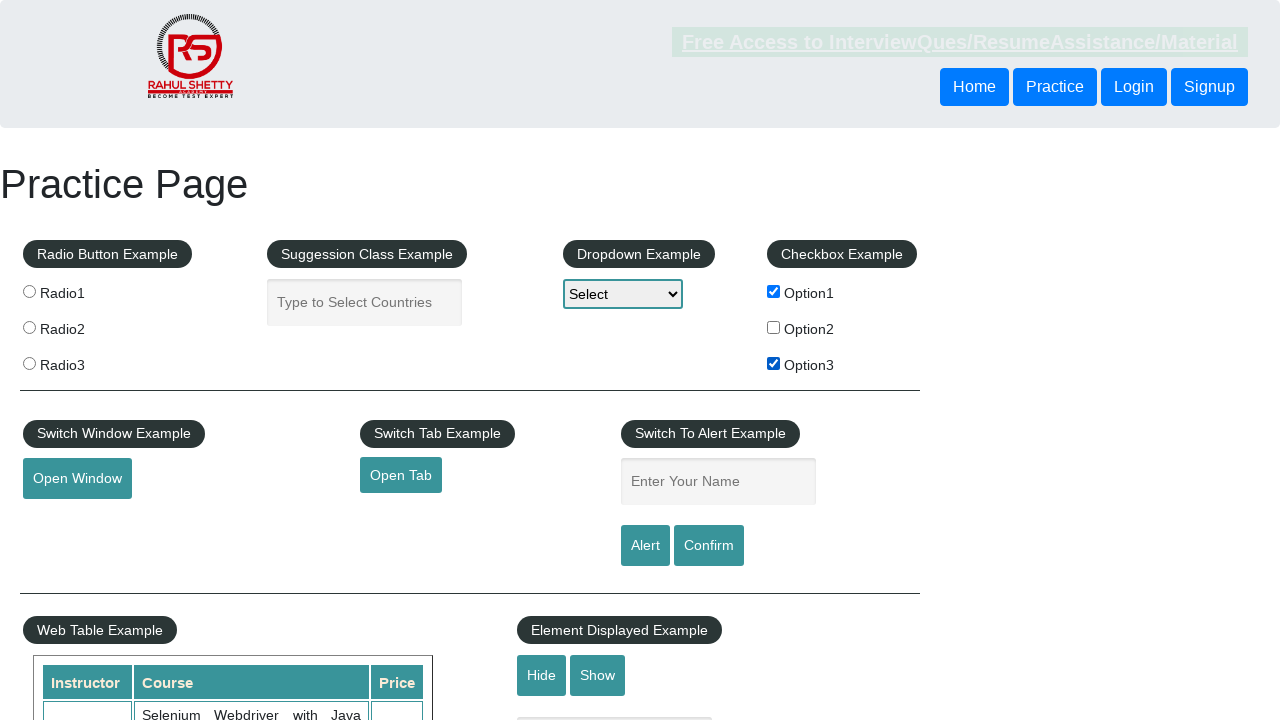

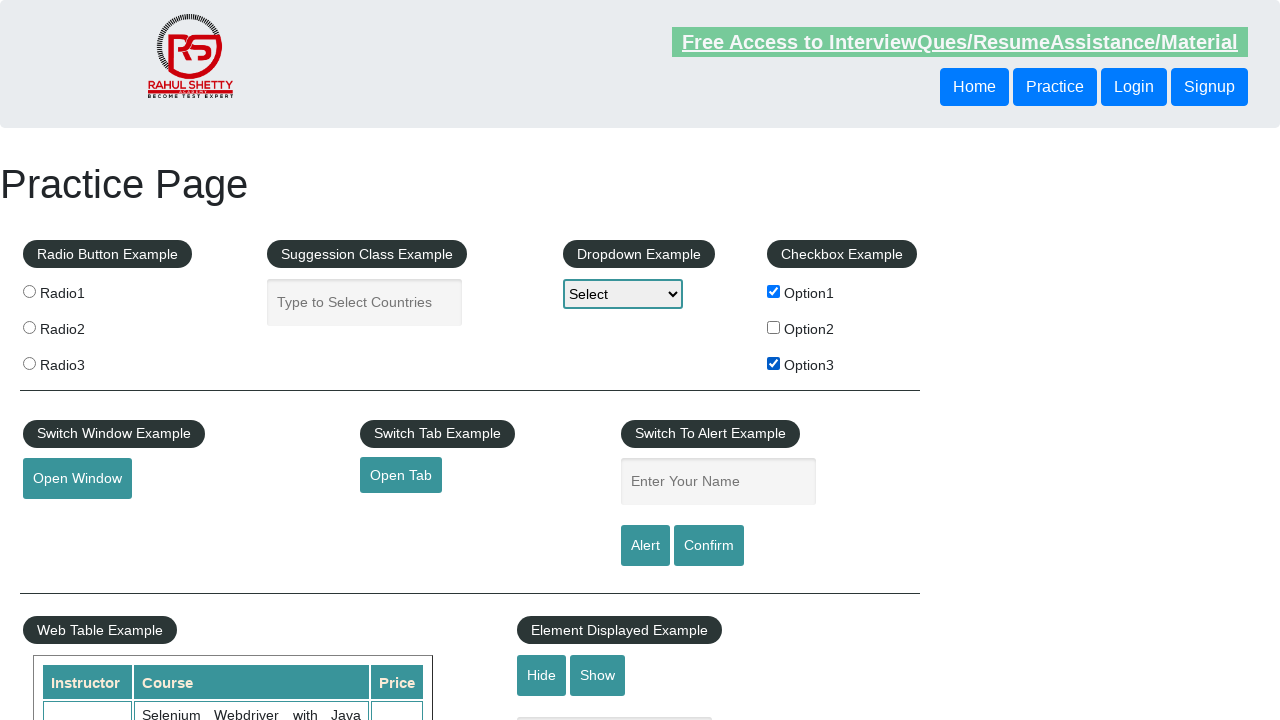